Tests a browser-agnostic approach to switching between multiple windows by tracking window handles before and after clicking a link, then identifying the new window and verifying titles of both windows.

Starting URL: https://the-internet.herokuapp.com/windows

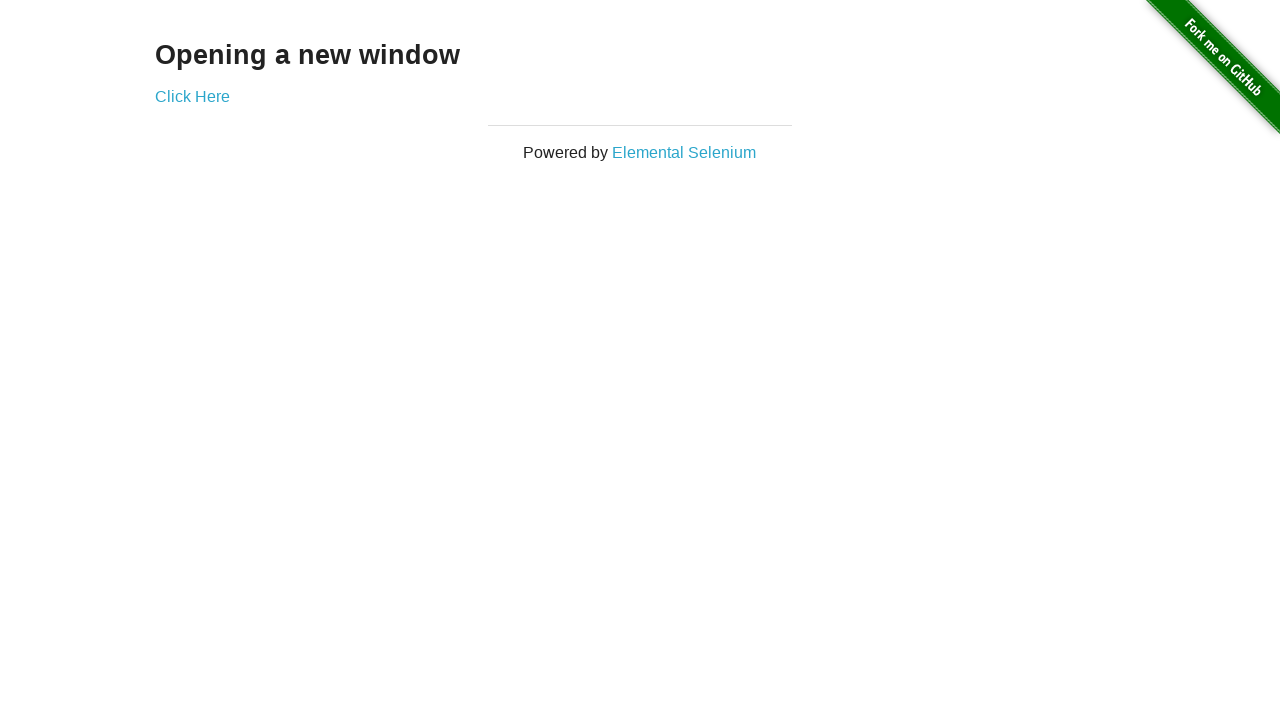

Clicked link to open new window at (192, 96) on .example a
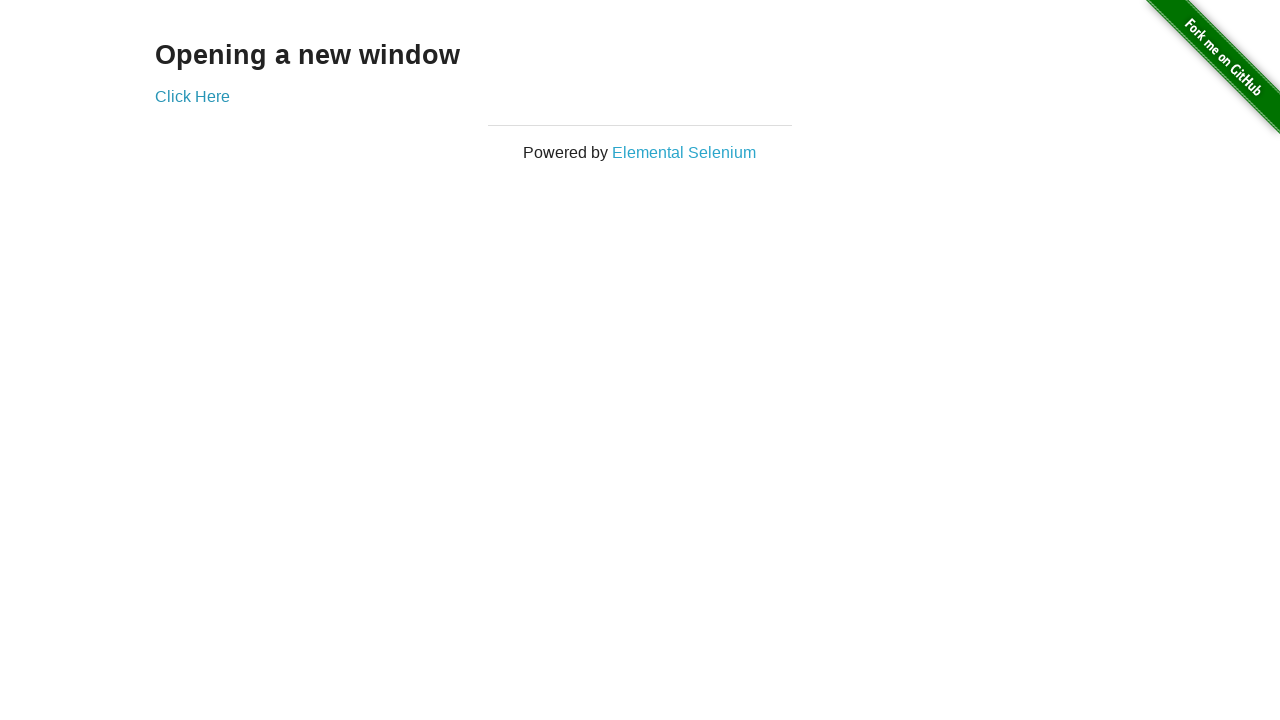

New window handle captured
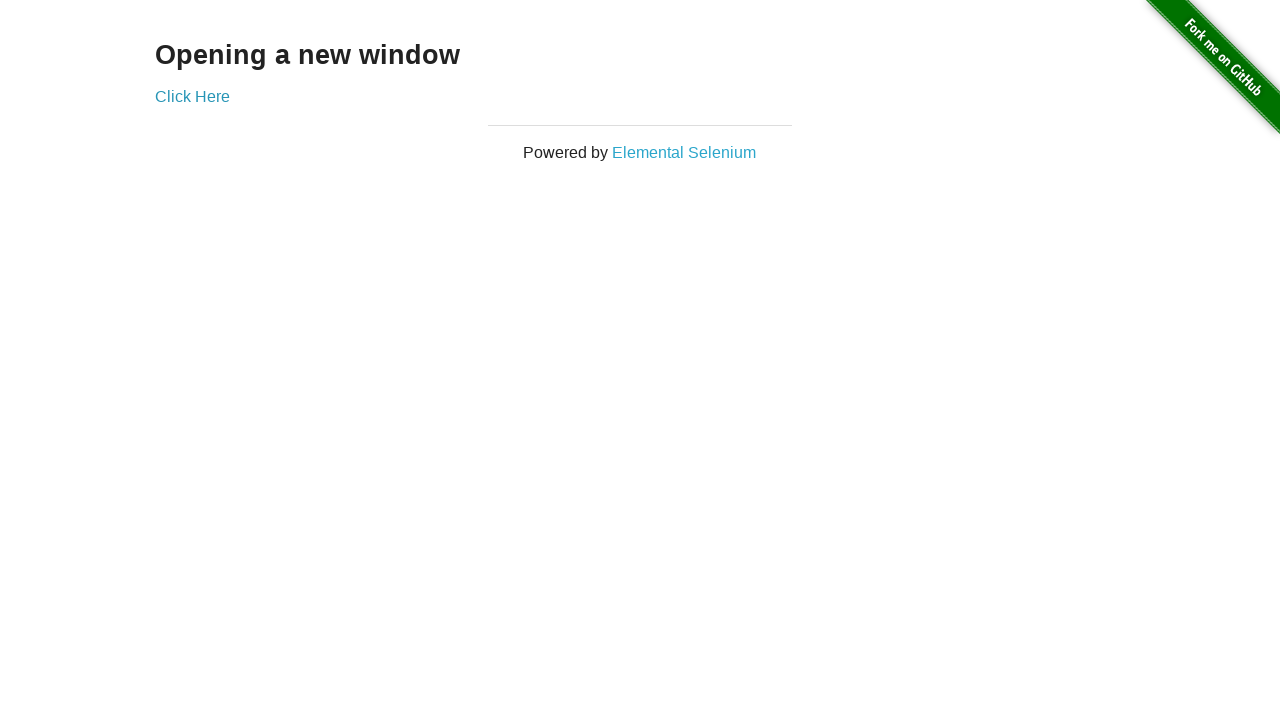

Verified original page title is 'The Internet'
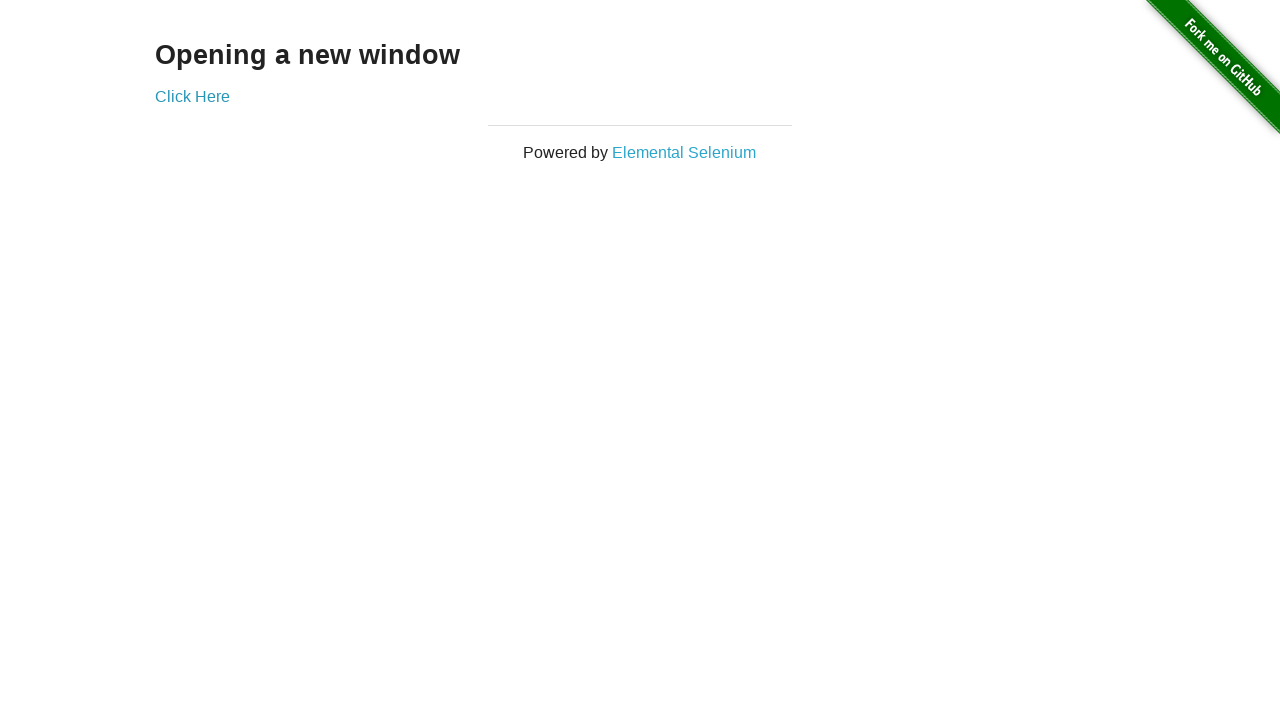

New page finished loading
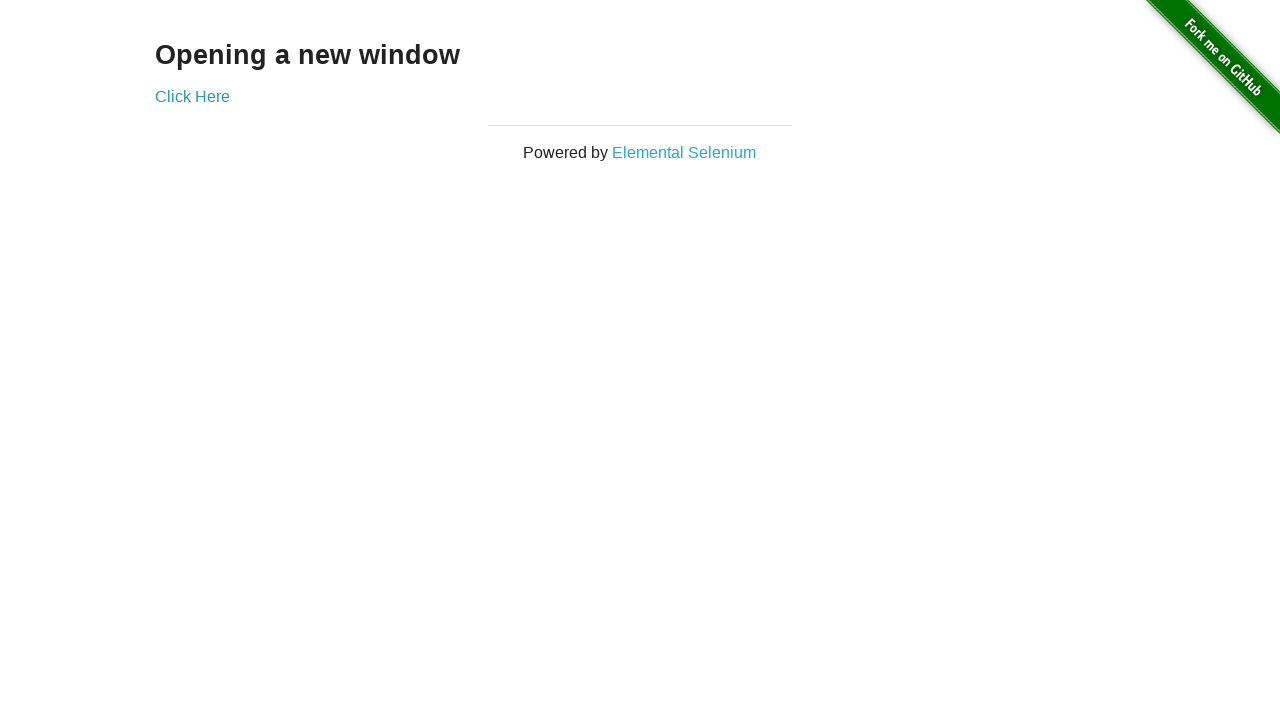

Verified new page title is 'New Window'
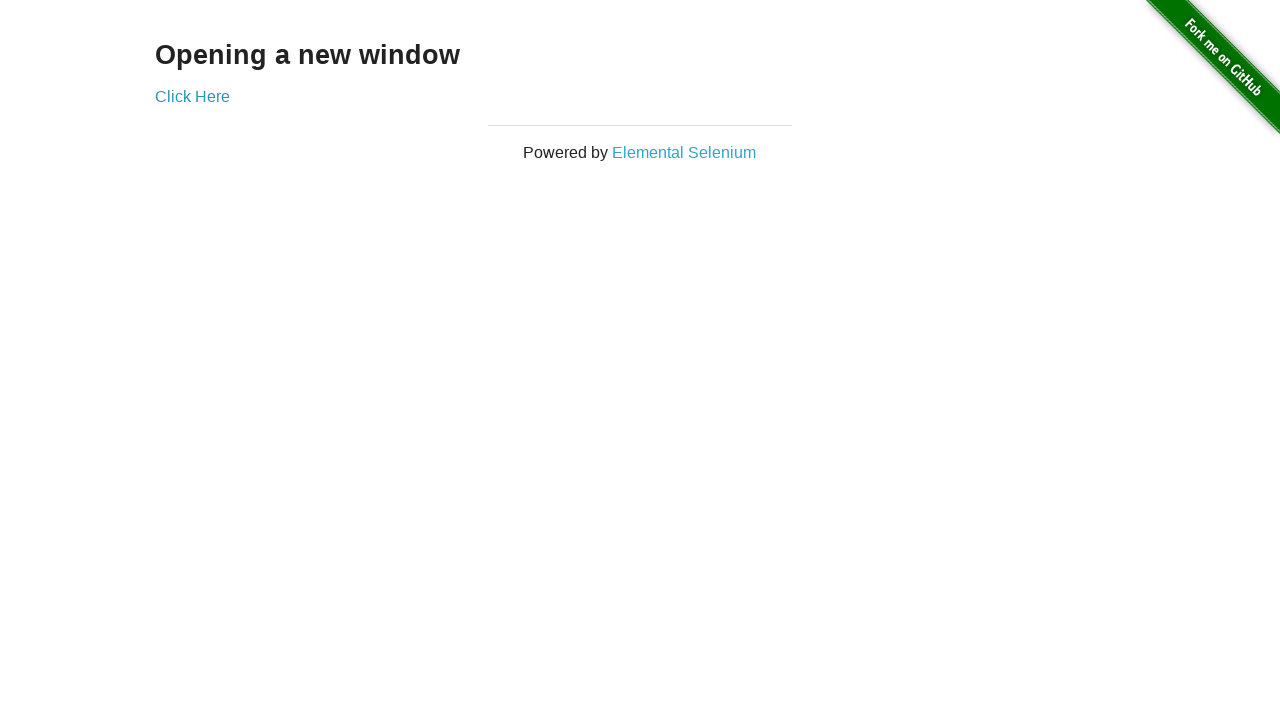

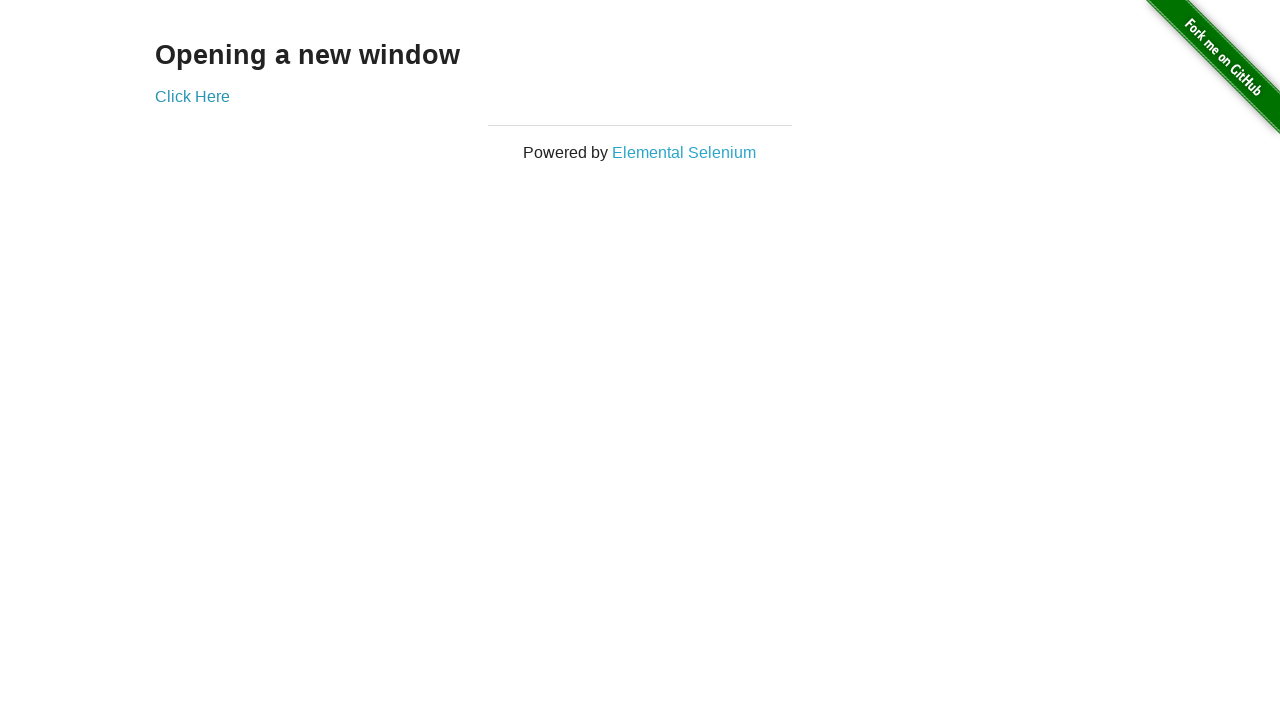